Tests navigation through various links on the website using different XPath strategies including partial text, exact text, and indexed XPath selectors

Starting URL: https://tepeople.com

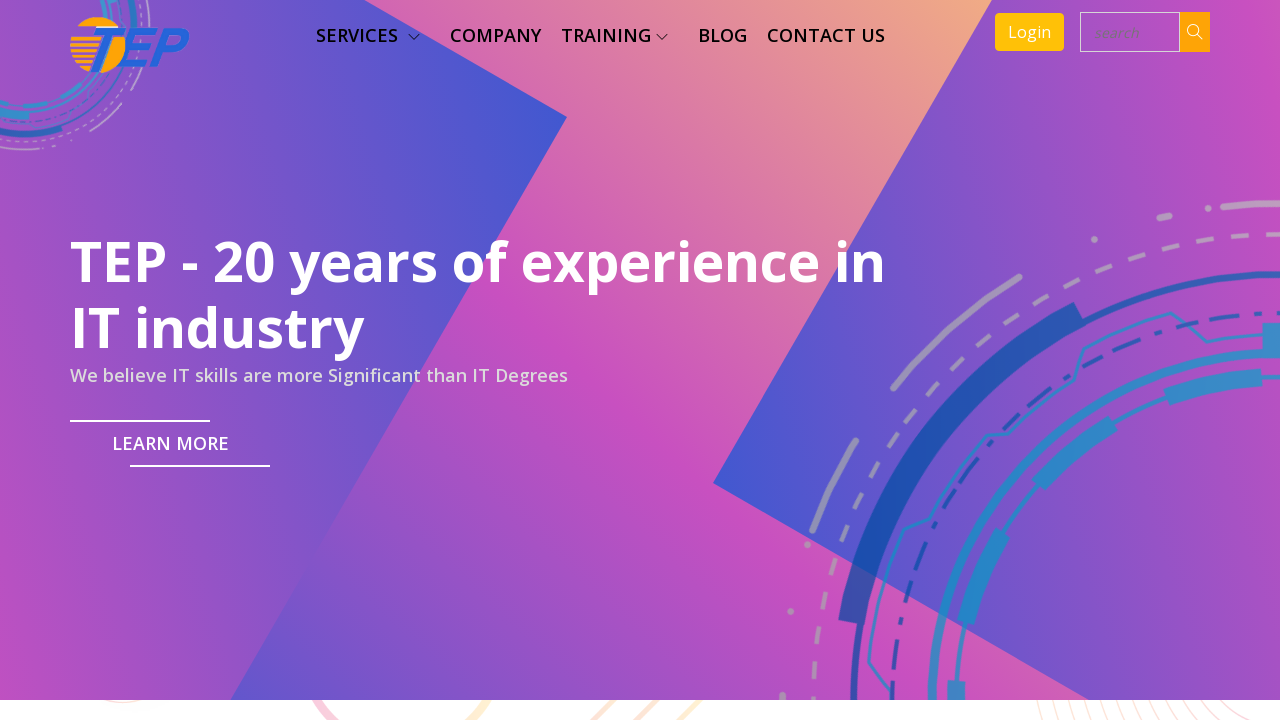

Clicked link containing 's' using partial text XPath at (368, 36) on xpath=//a[contains(text(),'s')]
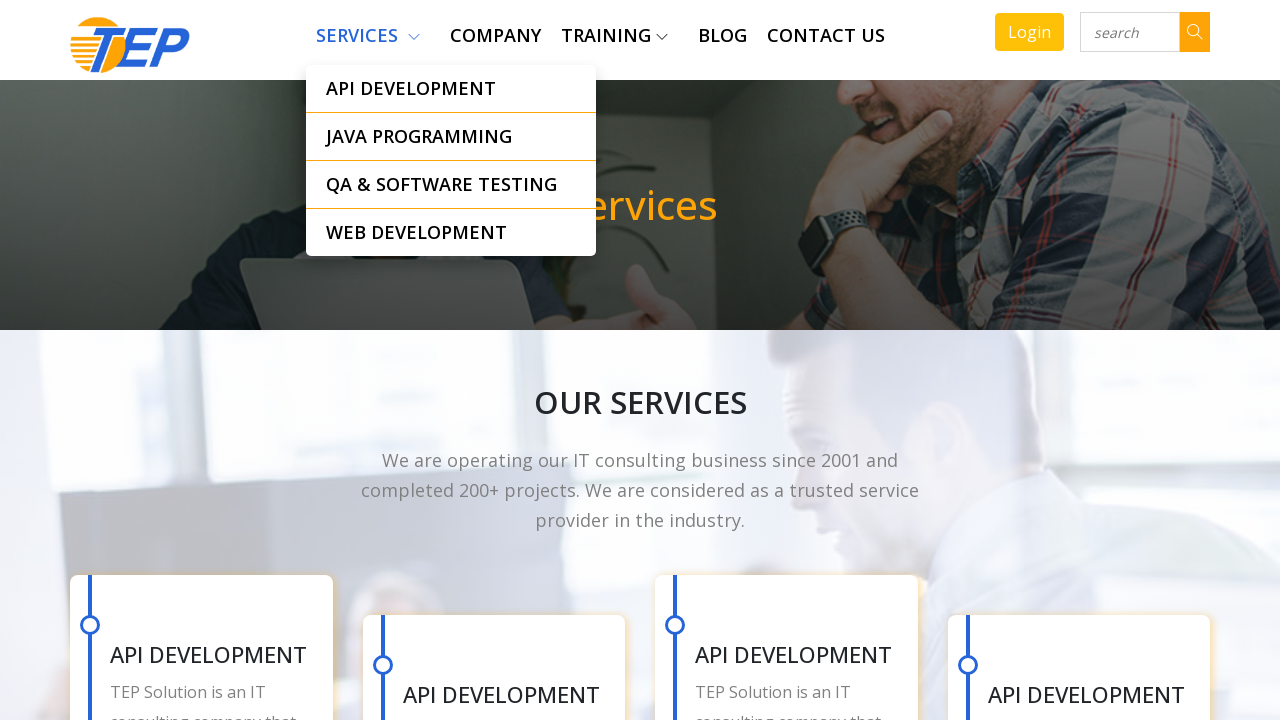

Clicked Company link using exact text XPath at (496, 36) on xpath=//a[text()='Company']
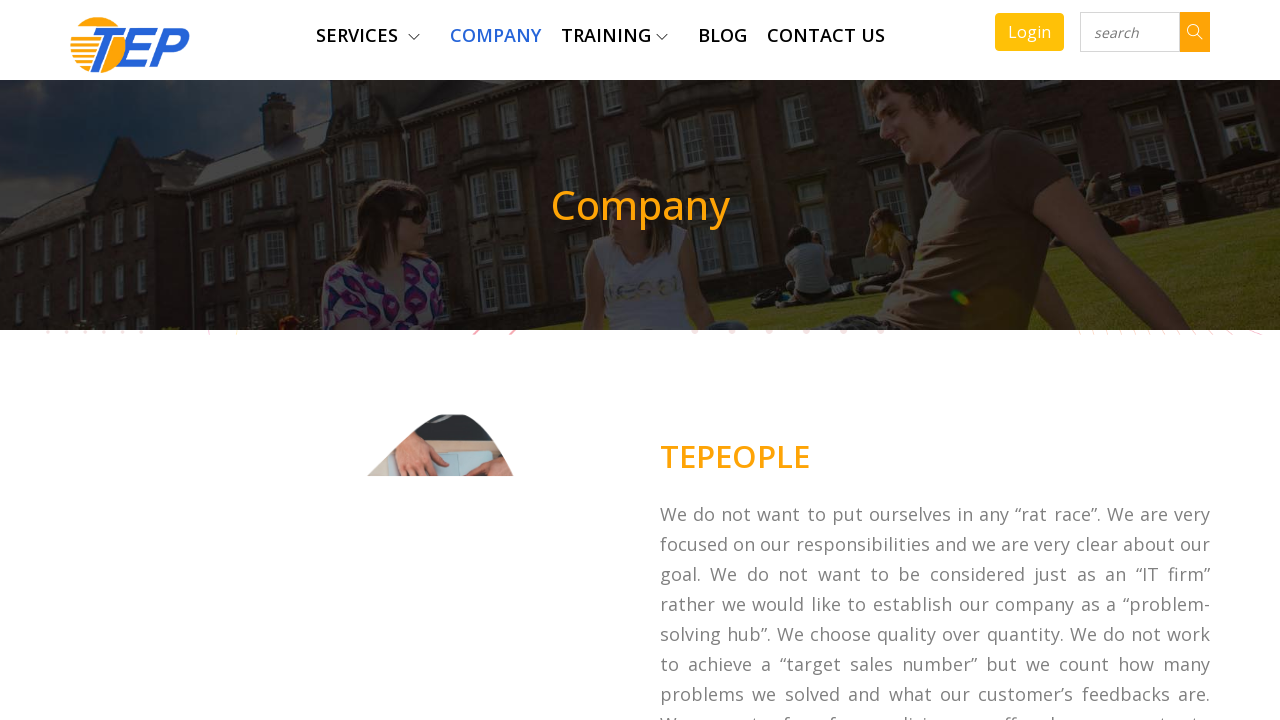

Waited 3 seconds for page to load
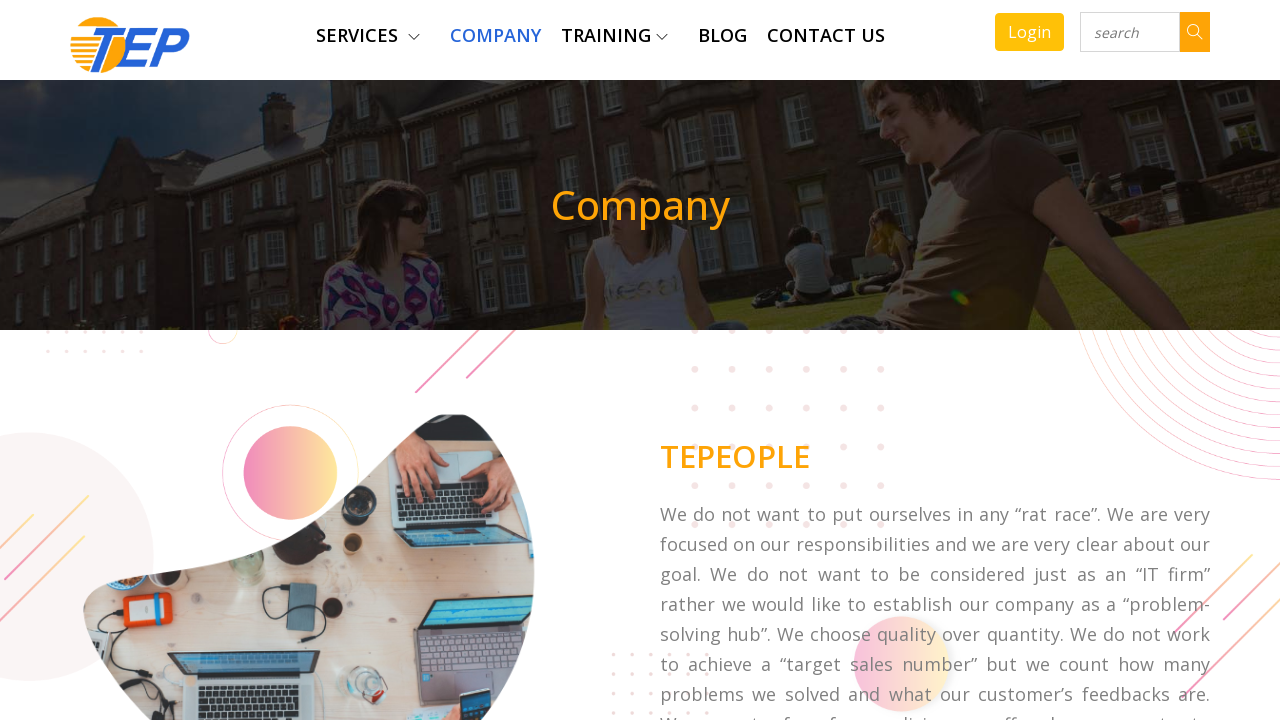

Clicked first Training link using indexed XPath selector at (614, 36) on (//a[contains(text(),'Training')])[1]
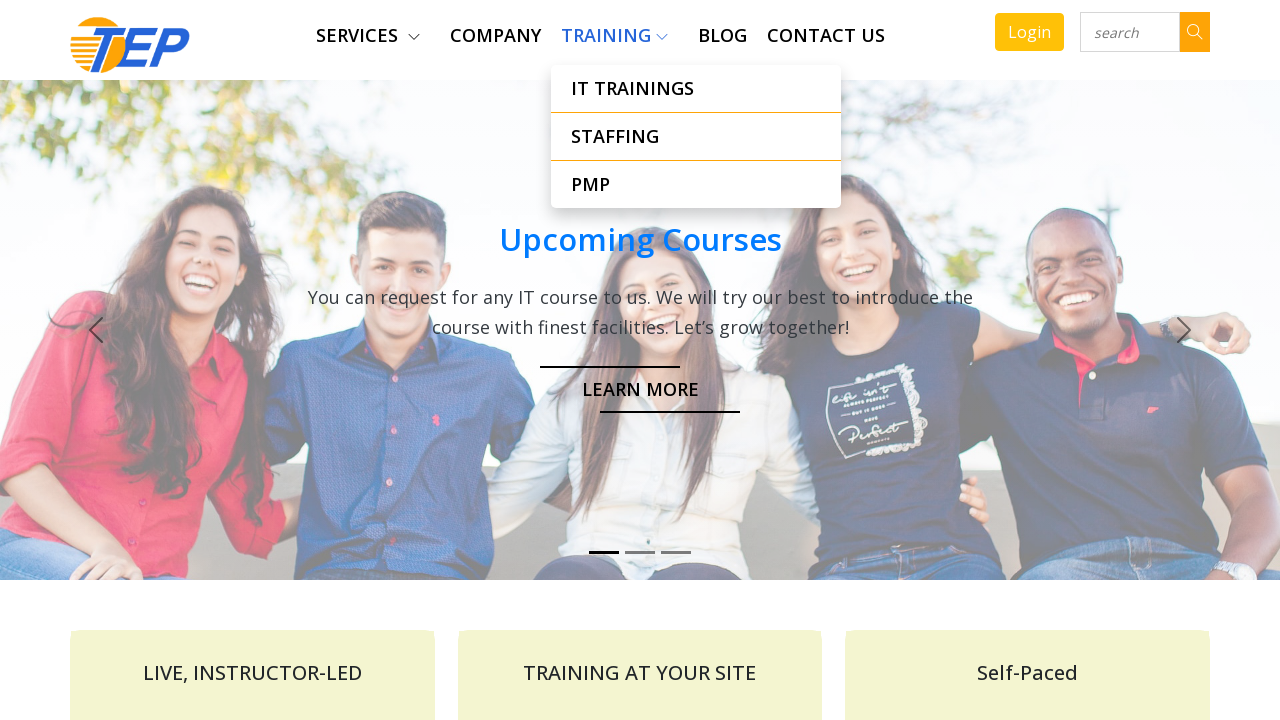

Waited 2 seconds for page to load
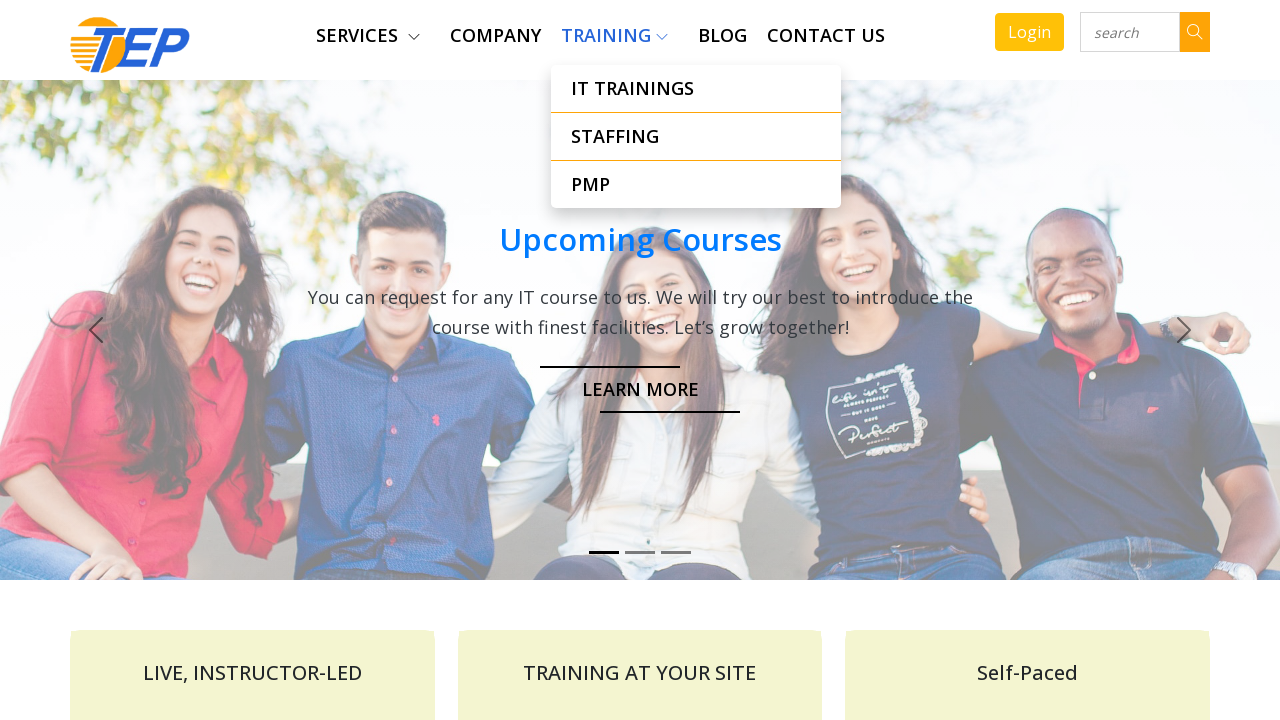

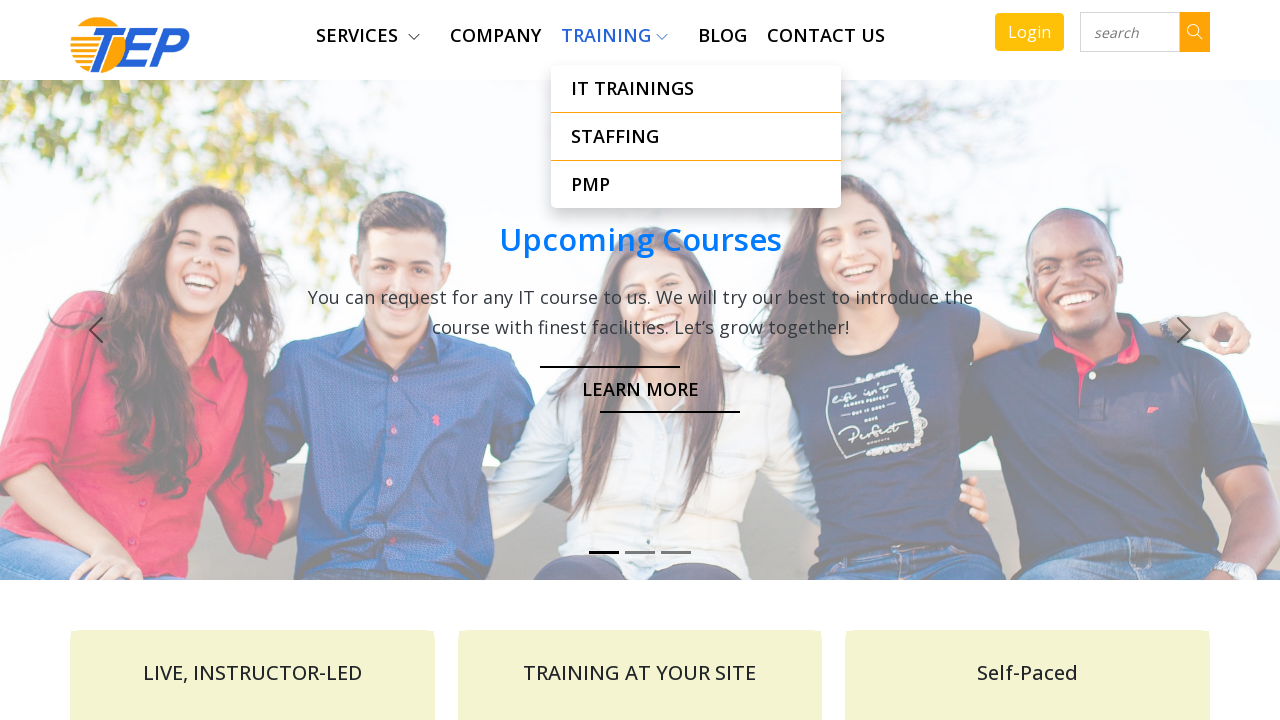